Tests a practice form by filling in name, email, password fields and clicking a checkbox on a demo Angular practice page

Starting URL: https://rahulshettyacademy.com/angularpractice/

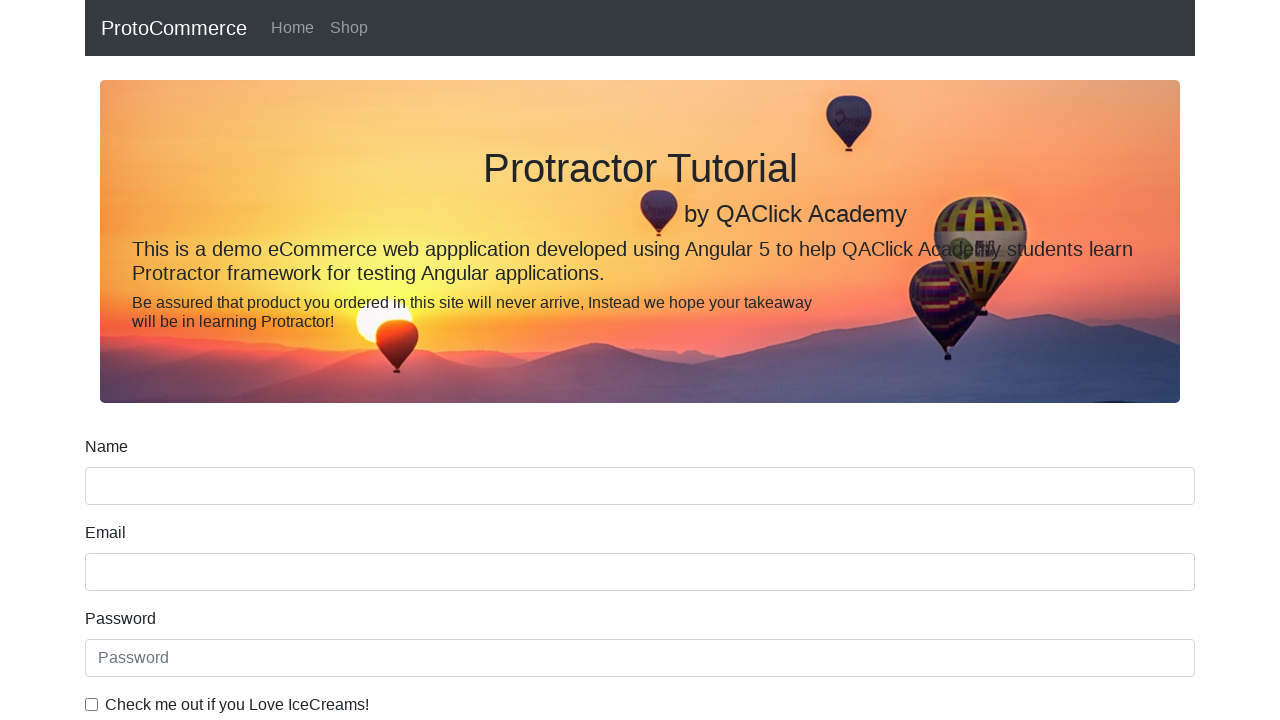

Filled name field with 'ketan' on input[name='name']
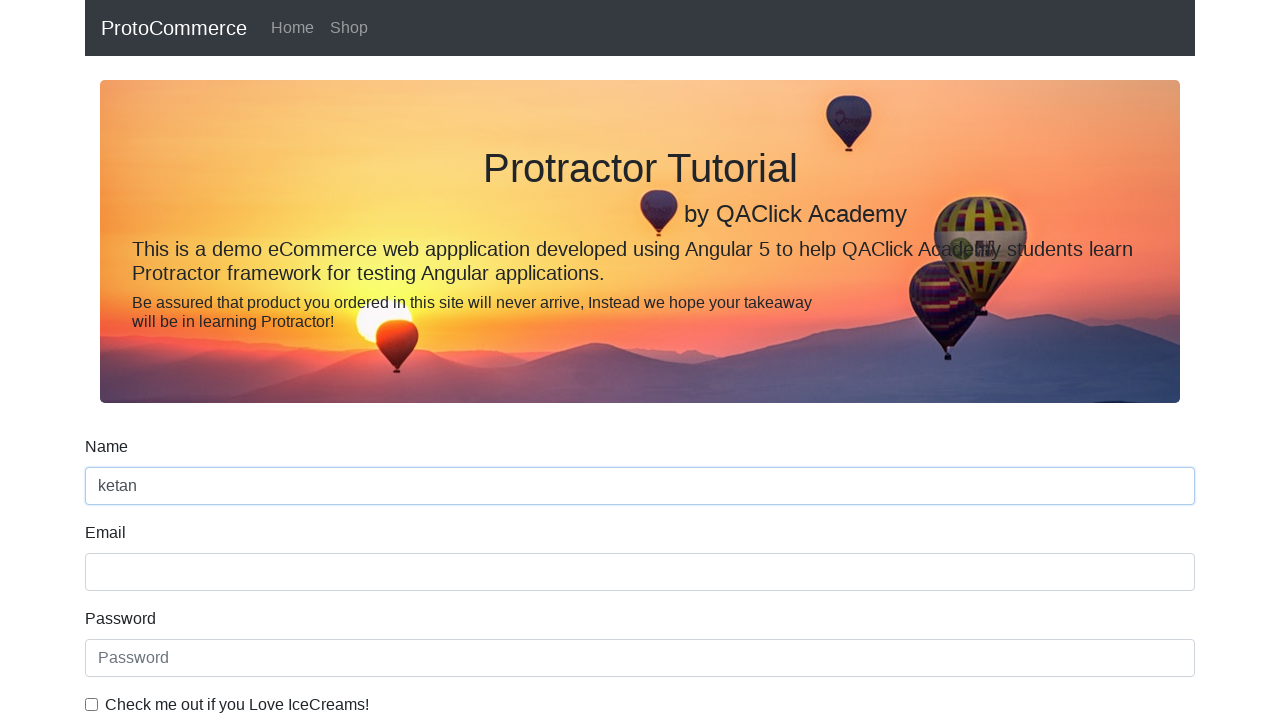

Filled email field with 'example@gmail.com' on input[name='email']
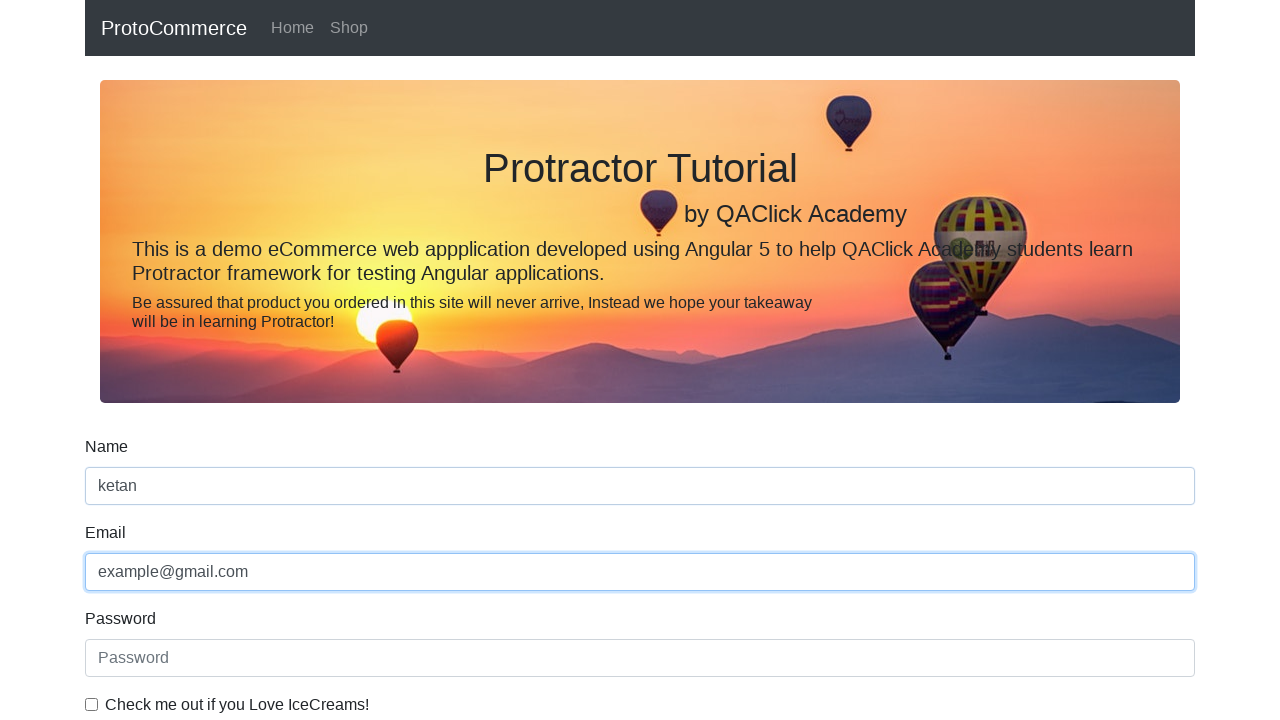

Filled password field with '123' on #exampleInputPassword1
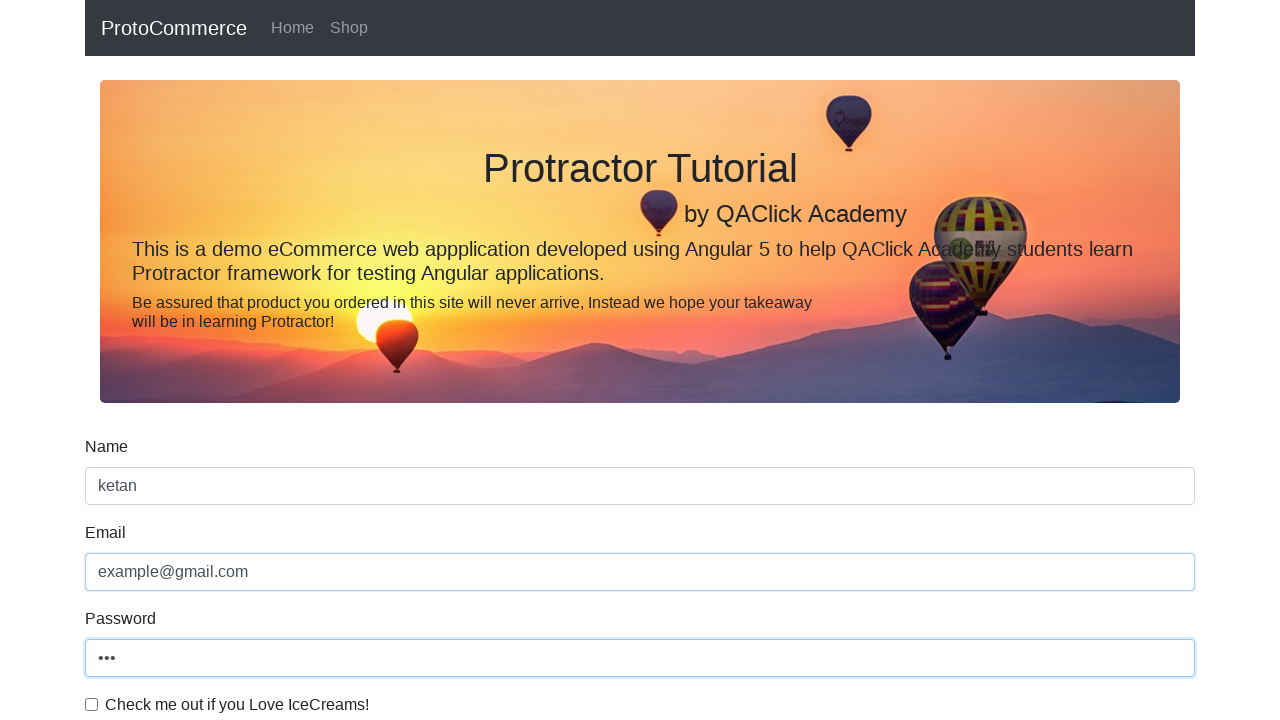

Clicked the checkbox to confirm terms at (92, 704) on #exampleCheck1
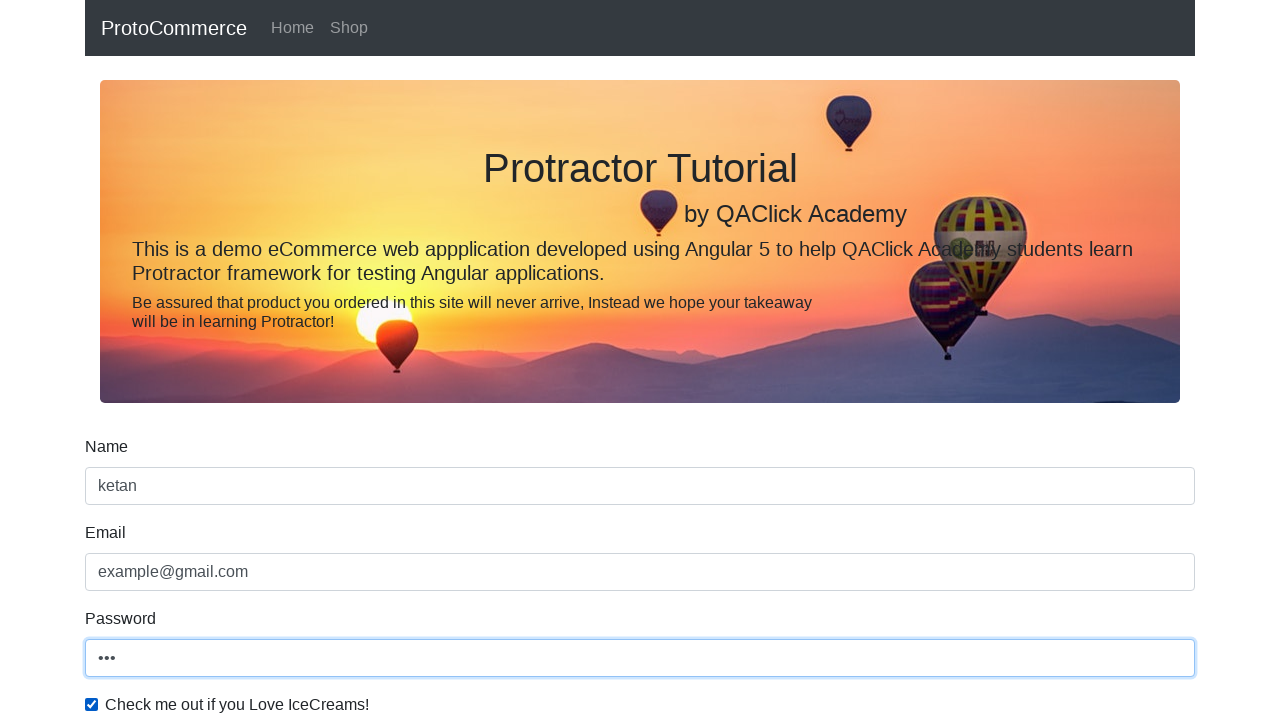

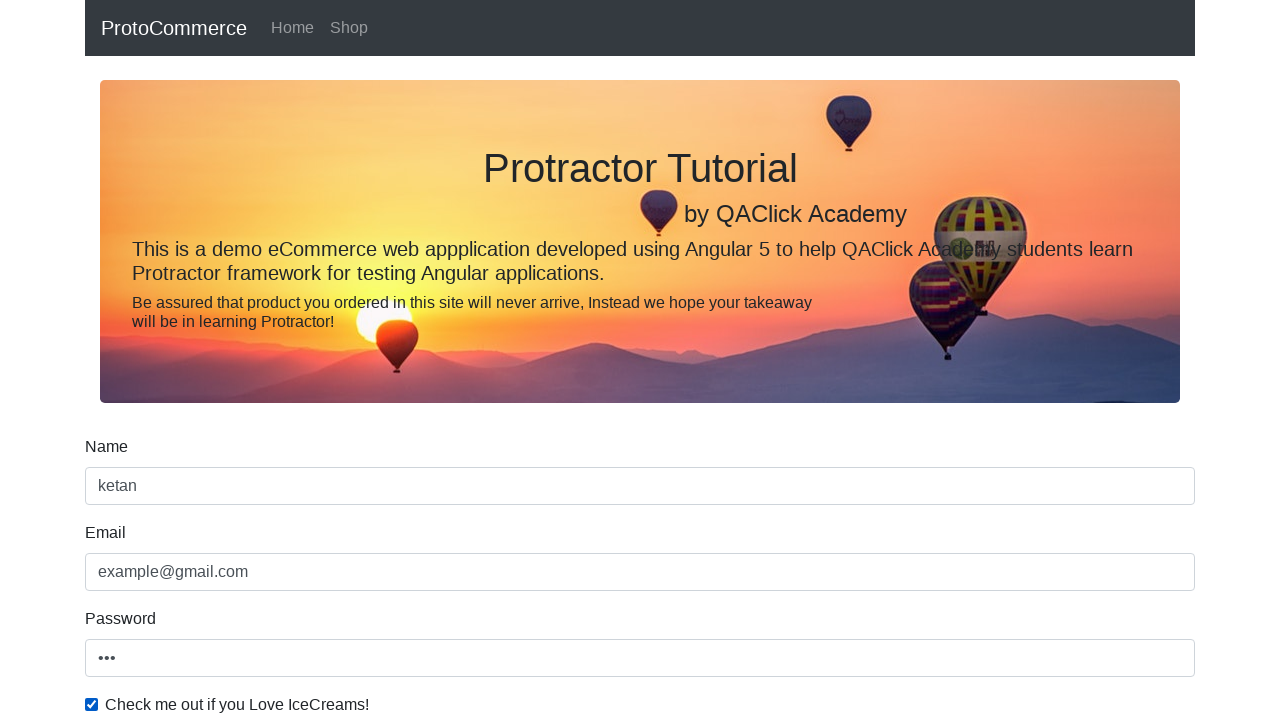